Tests dragging a slider element horizontally to adjust a price filter

Starting URL: http://omayo.blogspot.com/p/page3.html

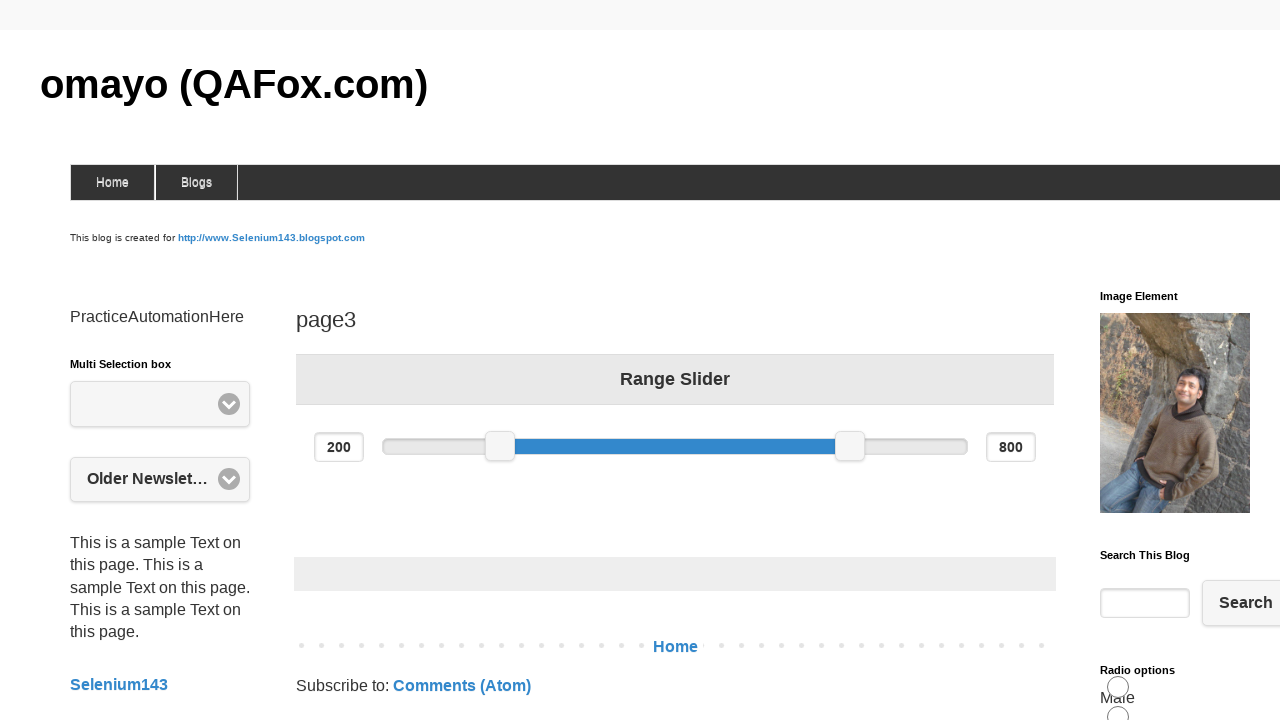

Located the minimum price slider element
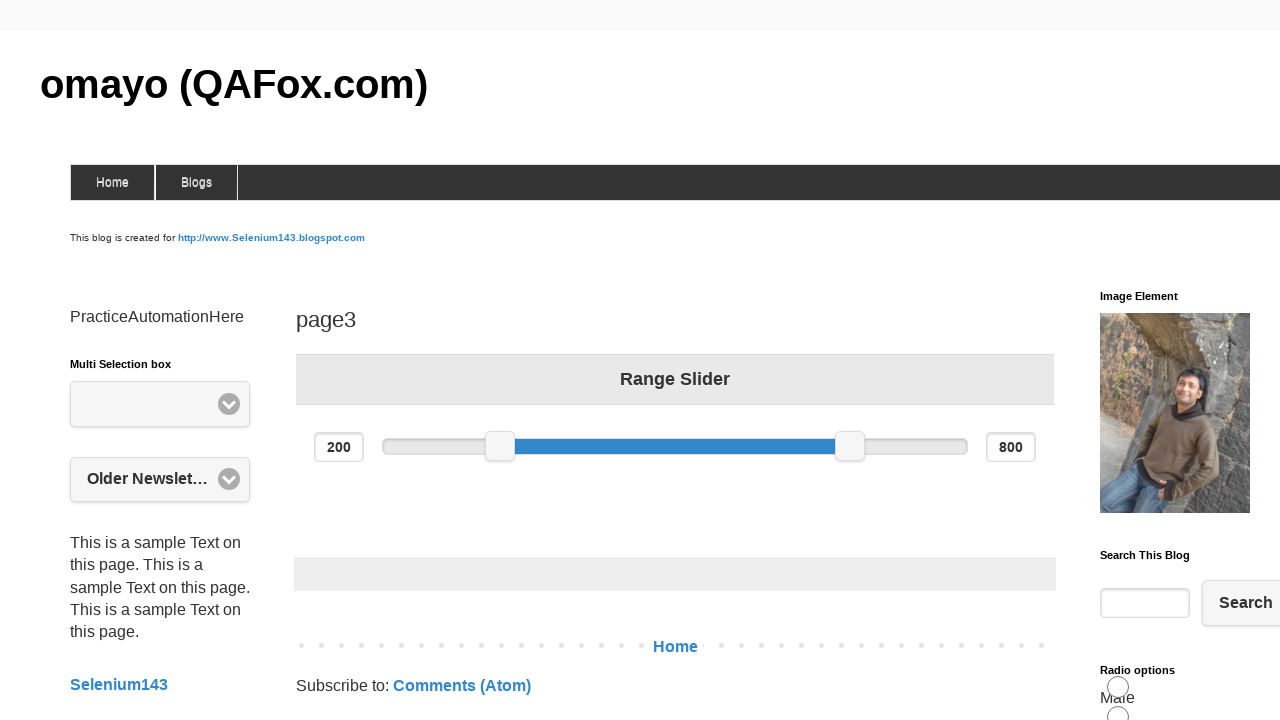

Retrieved bounding box coordinates of the price slider
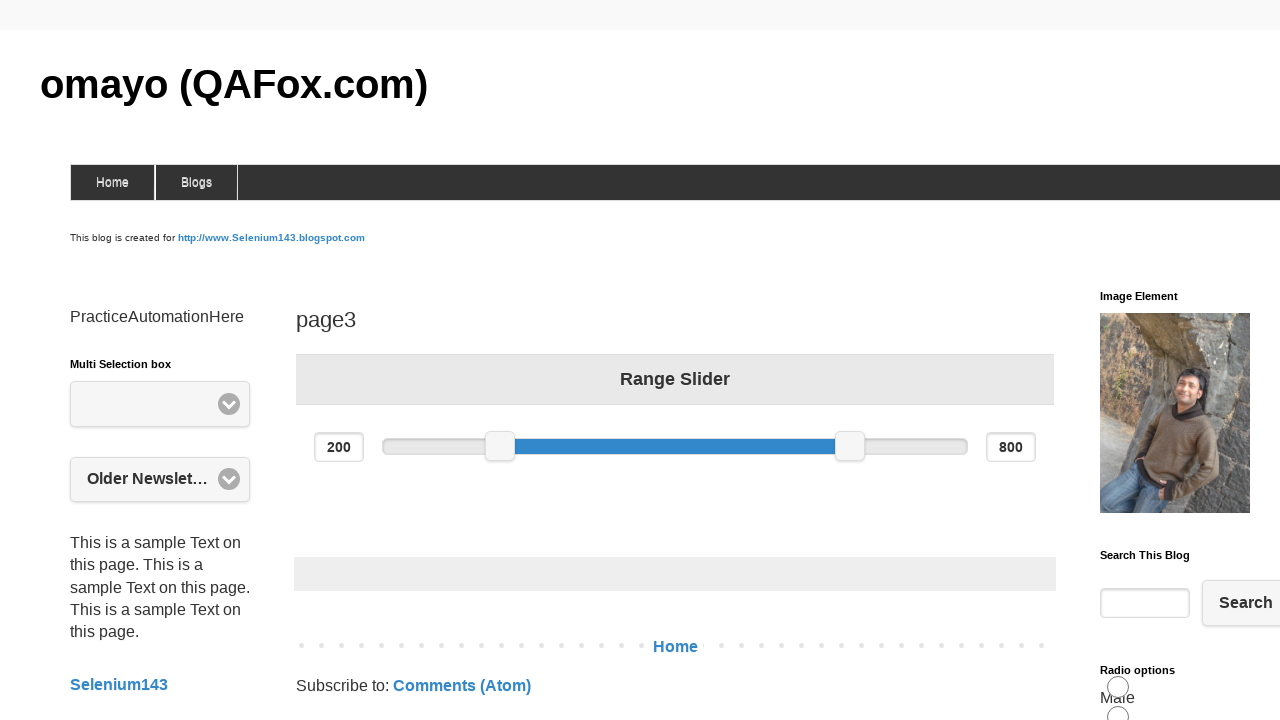

Moved mouse to the center of the price slider at (500, 446)
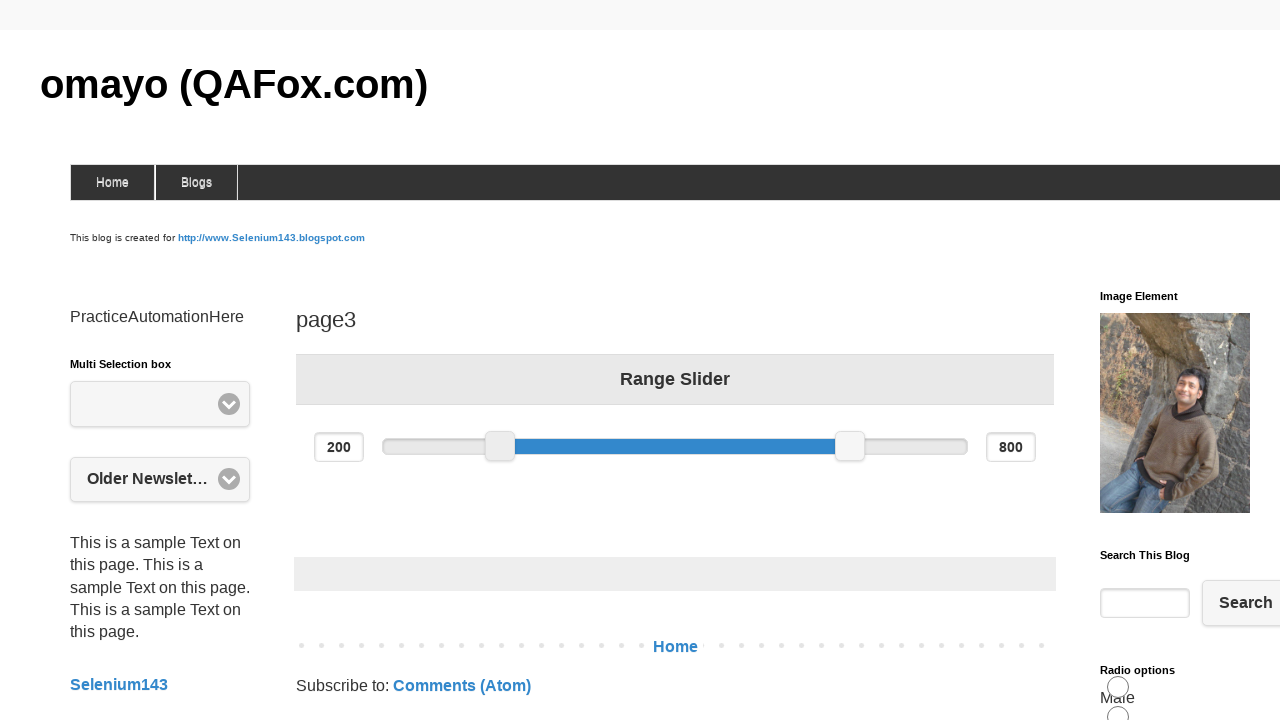

Pressed down the mouse button on the slider at (500, 446)
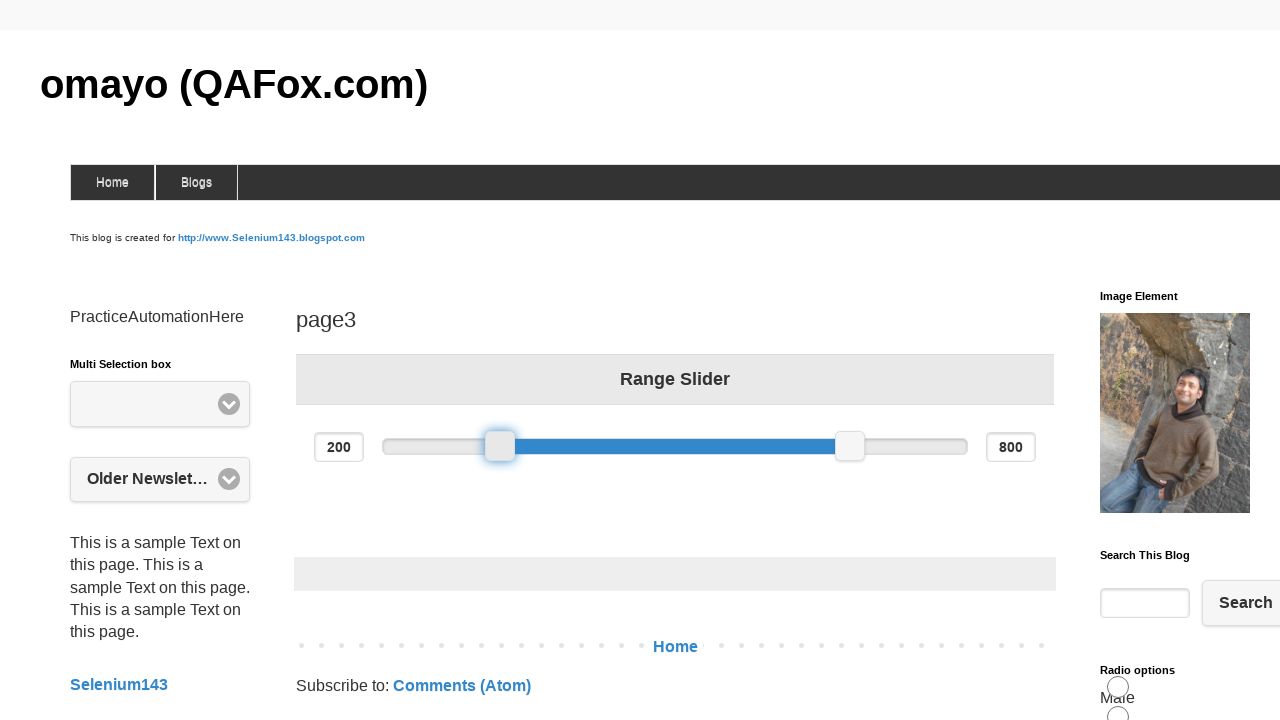

Dragged the slider 100 pixels to the right at (585, 446)
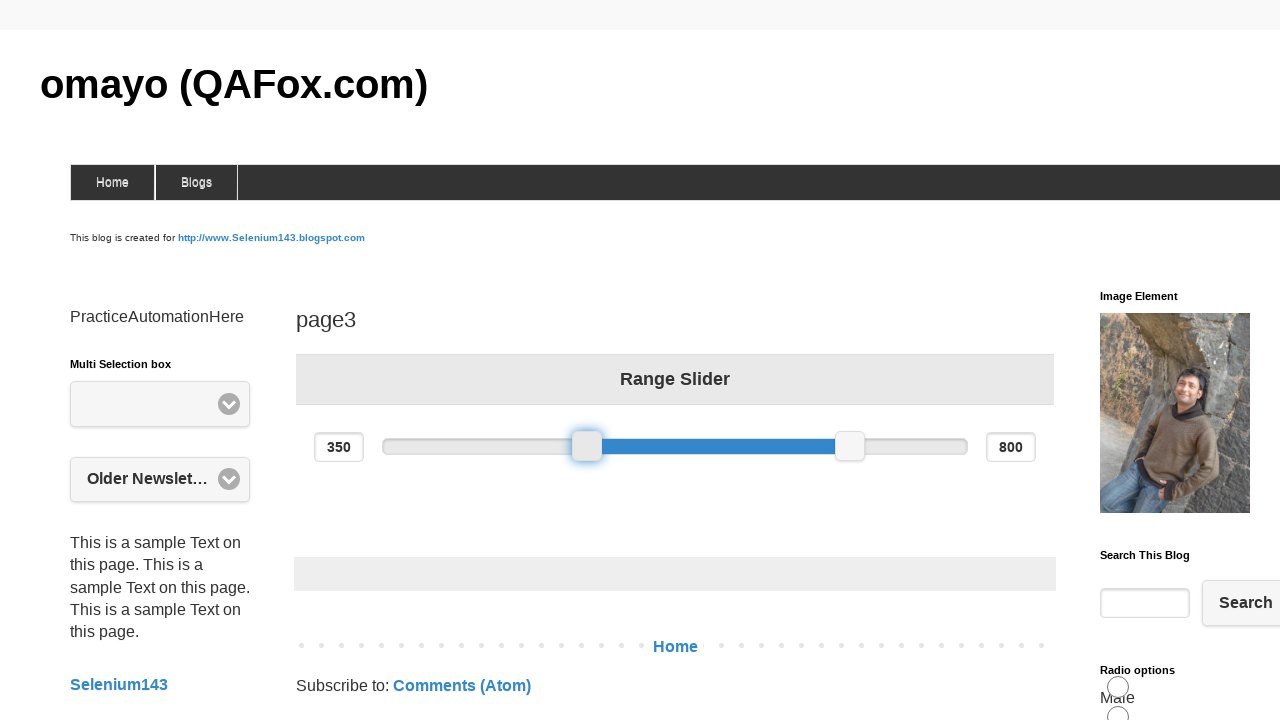

Released the mouse button to complete the drag operation at (585, 446)
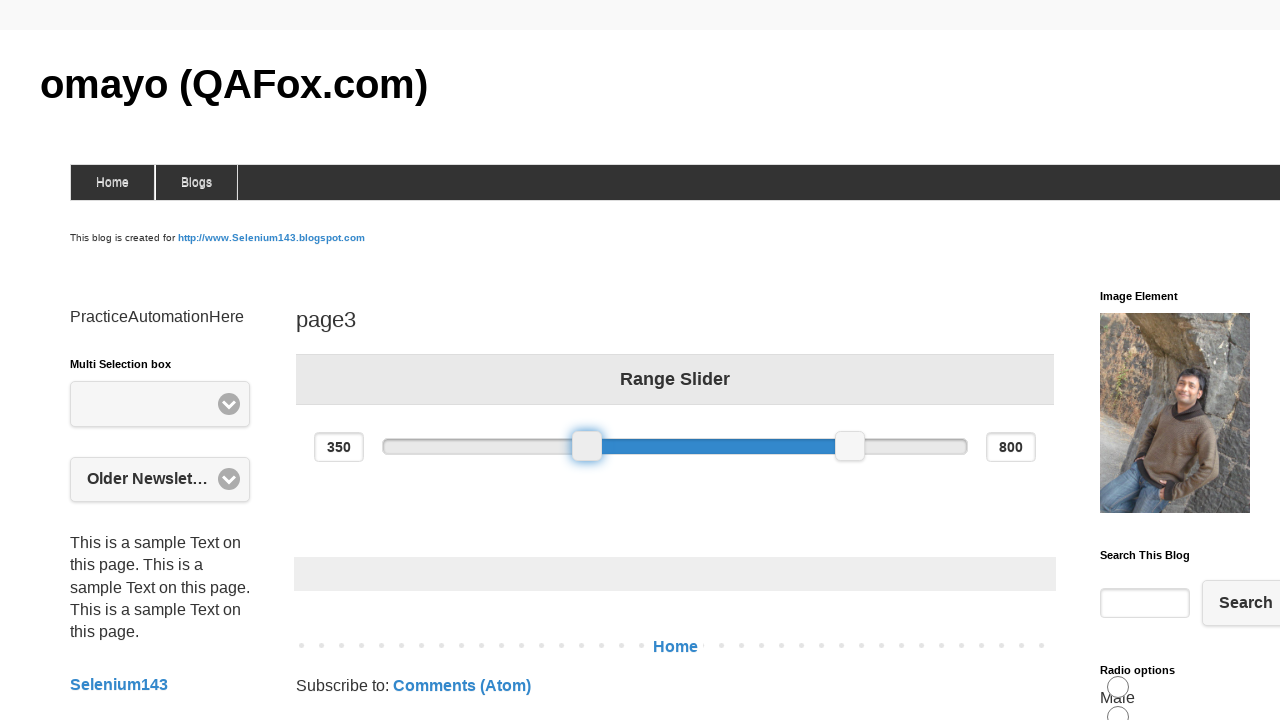

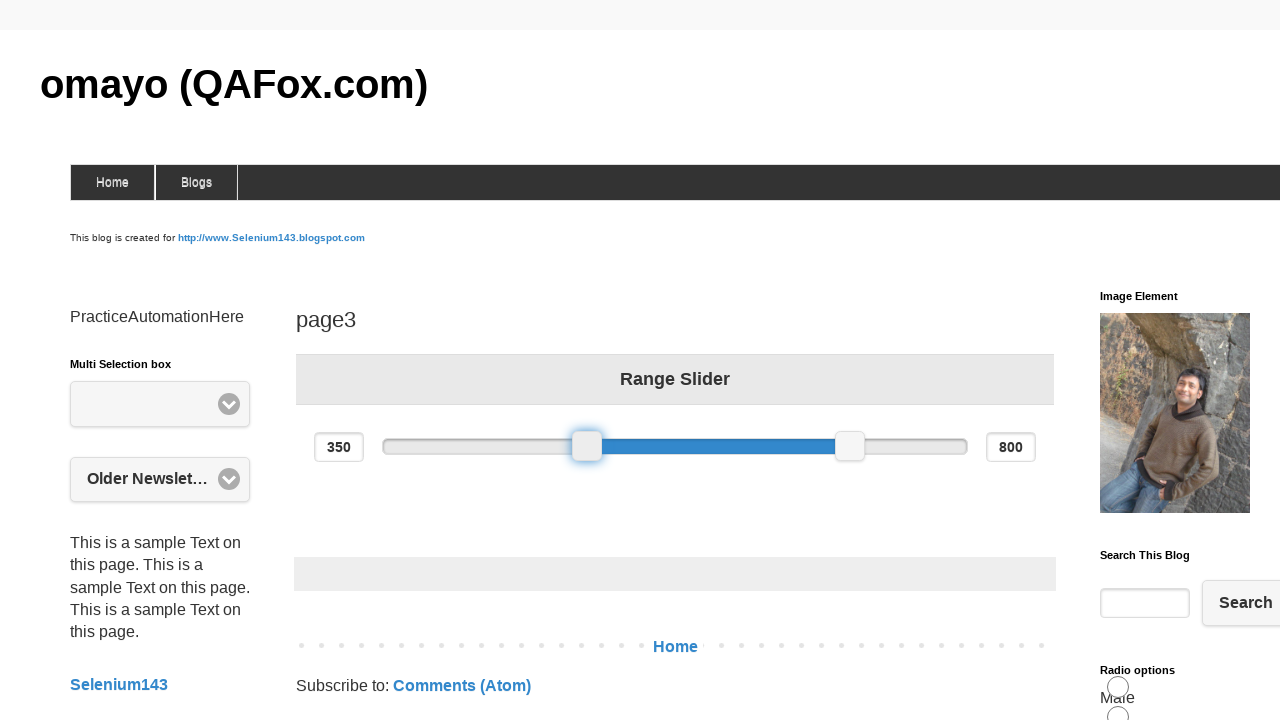